Tests displaying all todo items by navigating through different filters and back to All

Starting URL: https://demo.playwright.dev/todomvc

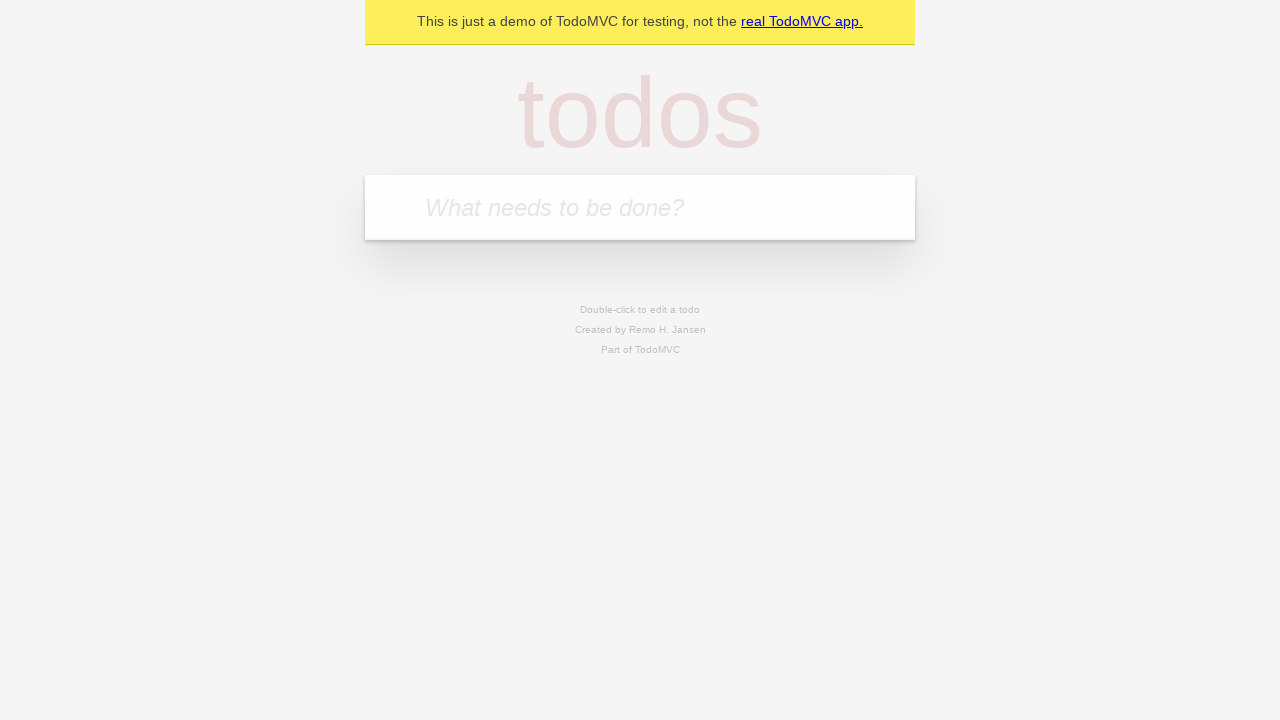

Filled todo input with 'buy some cheese' on internal:attr=[placeholder="What needs to be done?"i]
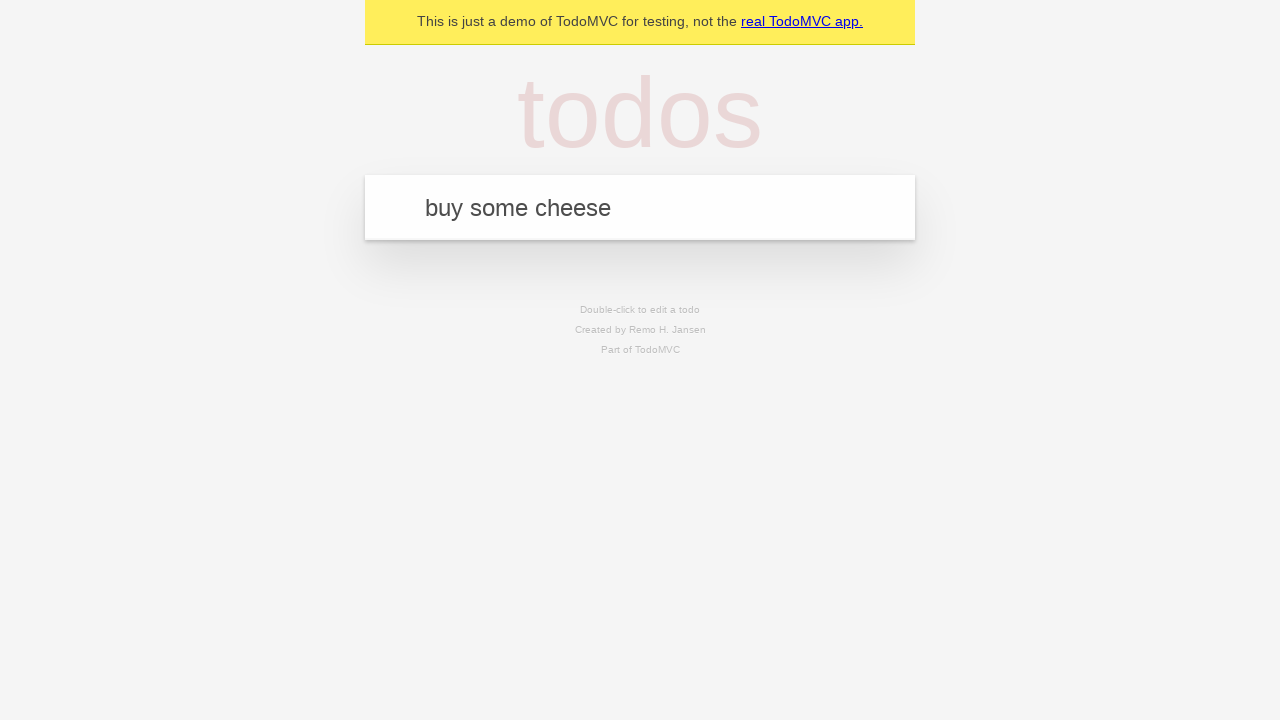

Pressed Enter to create todo 'buy some cheese' on internal:attr=[placeholder="What needs to be done?"i]
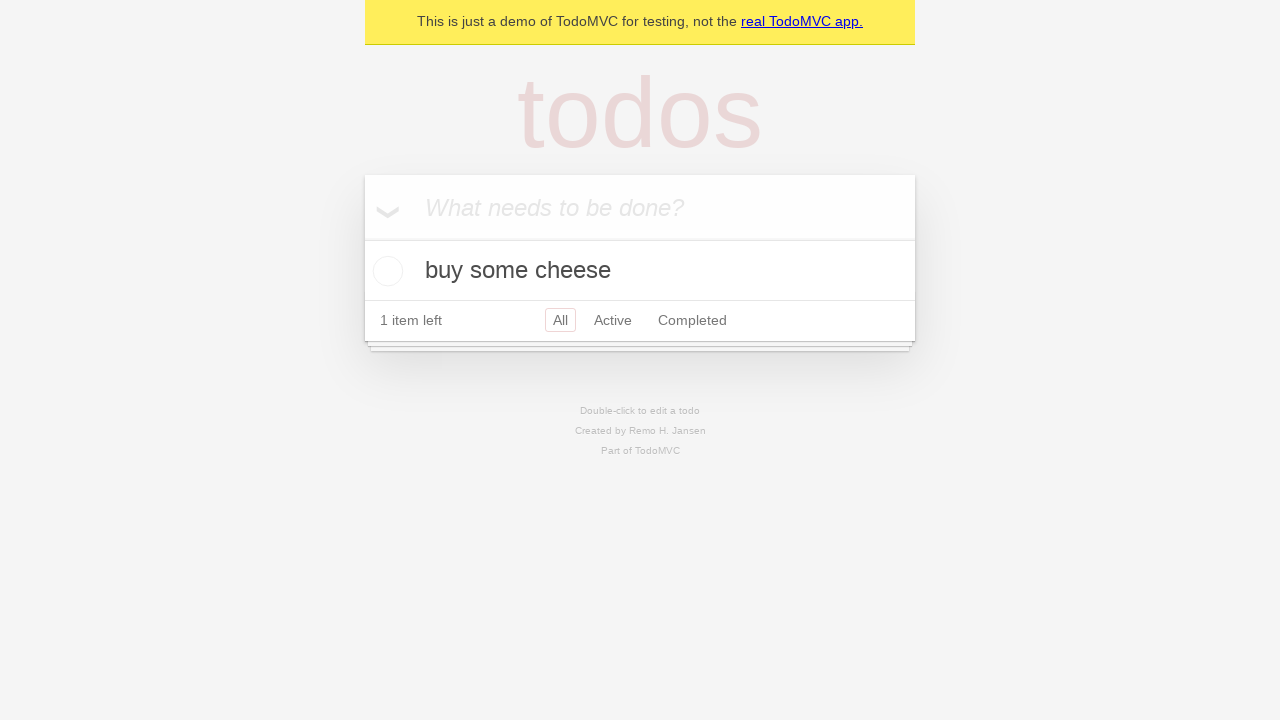

Filled todo input with 'feed the cat' on internal:attr=[placeholder="What needs to be done?"i]
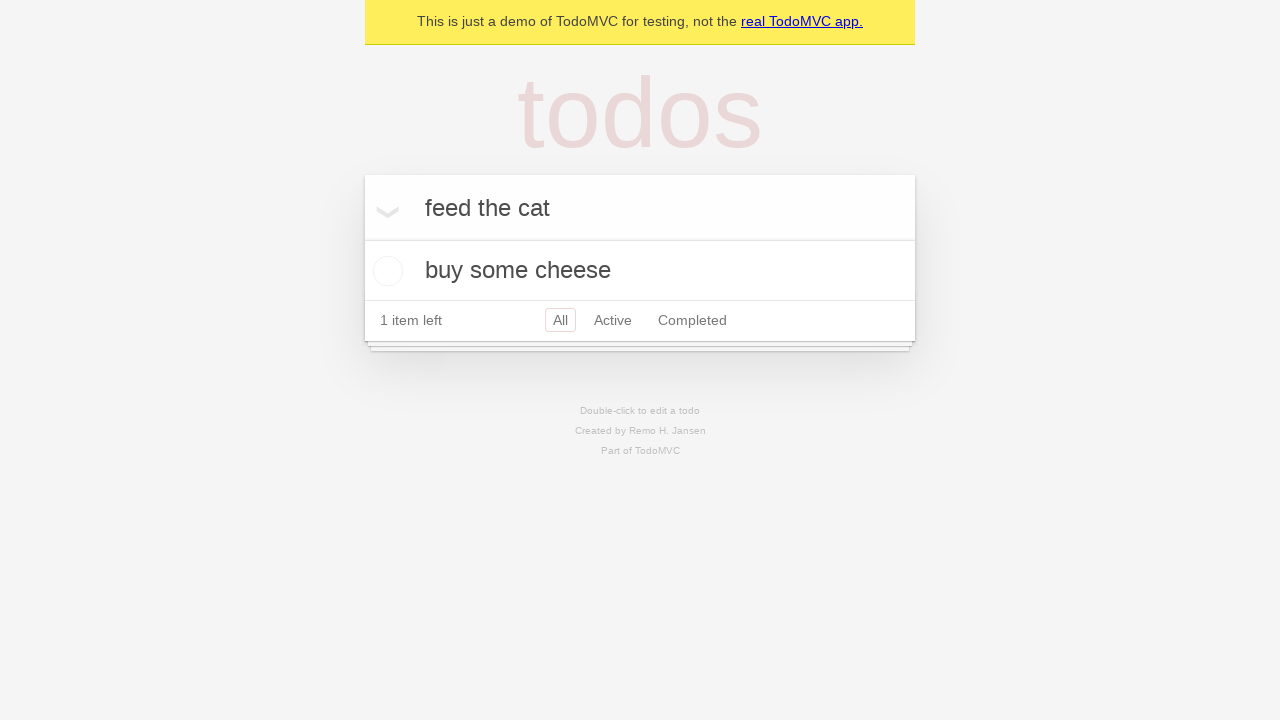

Pressed Enter to create todo 'feed the cat' on internal:attr=[placeholder="What needs to be done?"i]
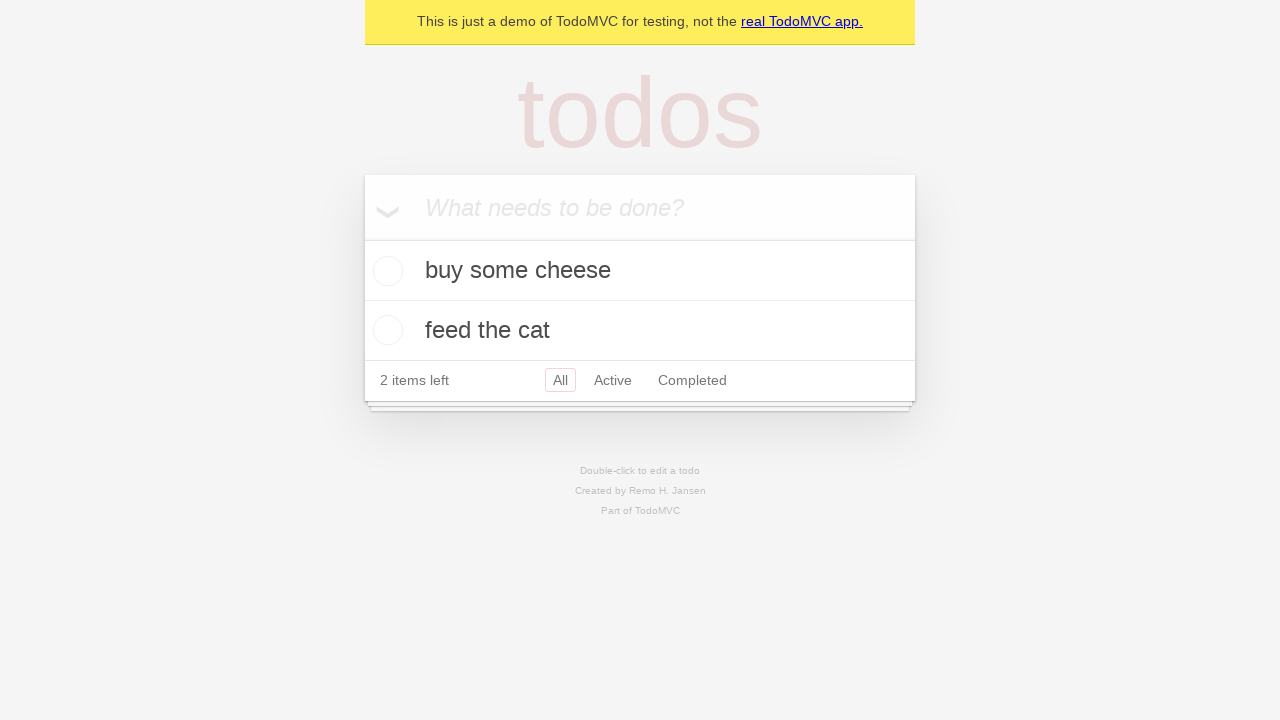

Filled todo input with 'book a doctors appointment' on internal:attr=[placeholder="What needs to be done?"i]
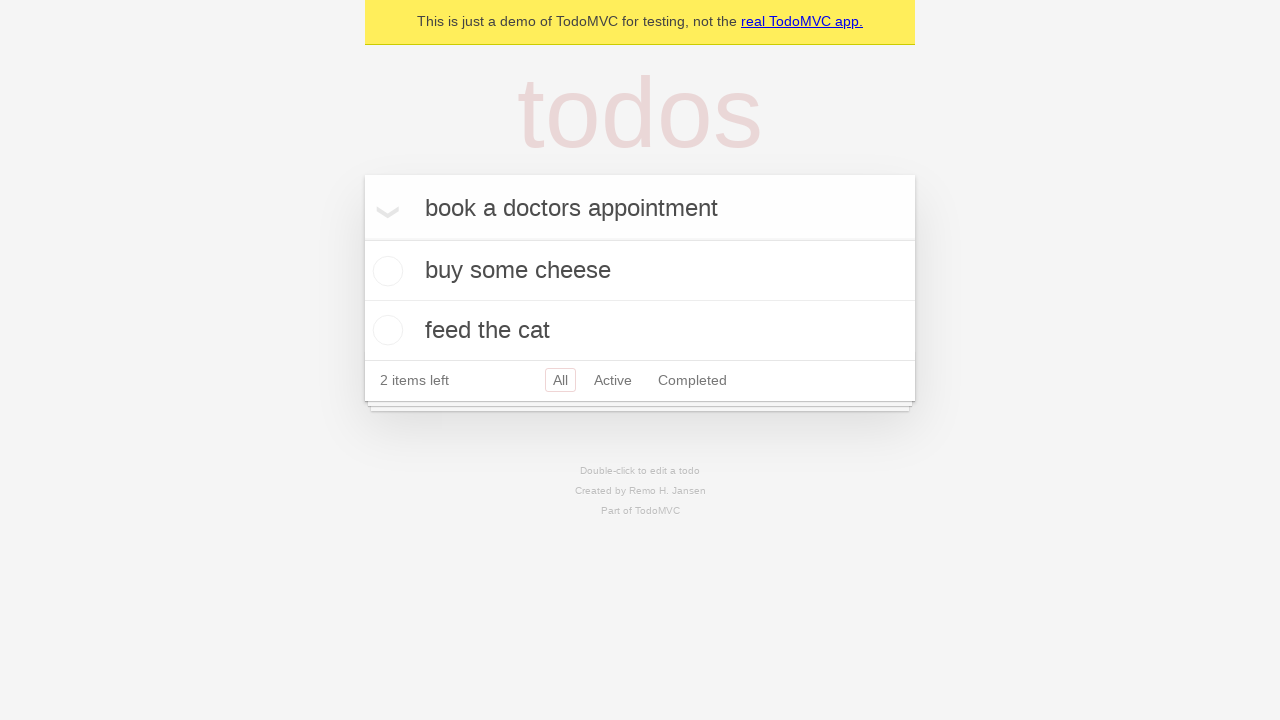

Pressed Enter to create todo 'book a doctors appointment' on internal:attr=[placeholder="What needs to be done?"i]
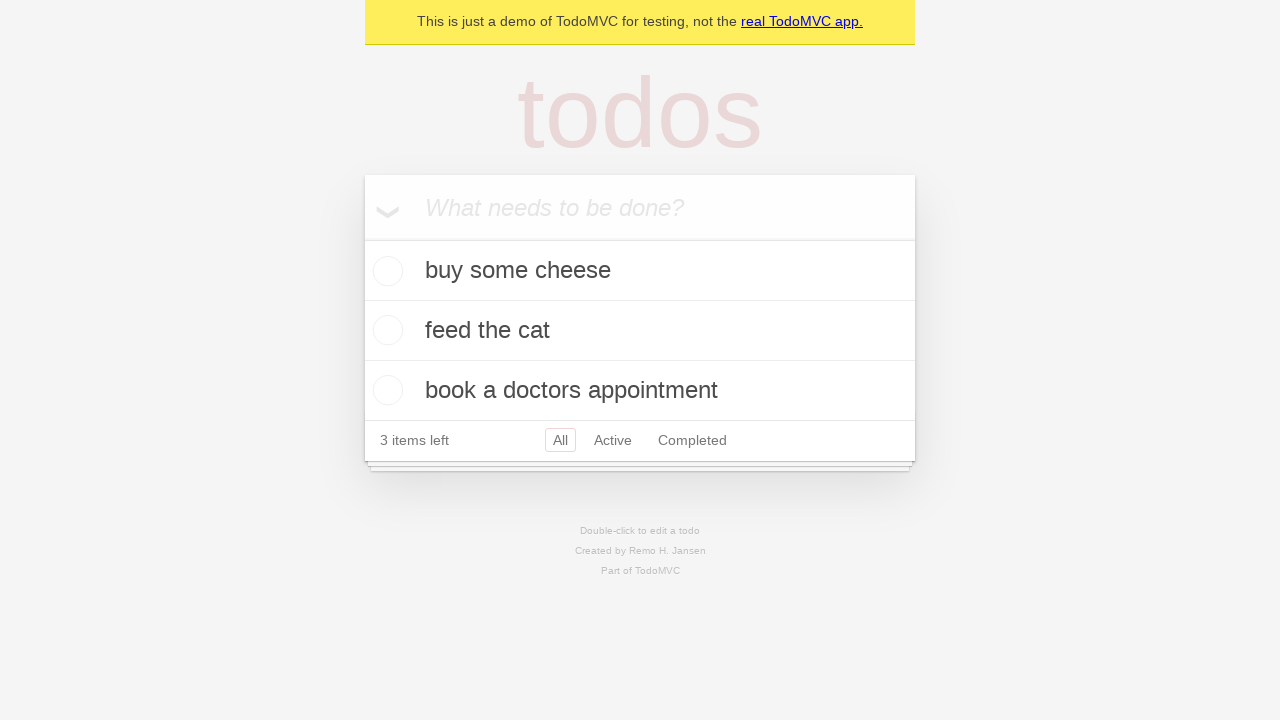

Checked second todo item at (385, 330) on internal:testid=[data-testid="todo-item"s] >> nth=1 >> internal:role=checkbox
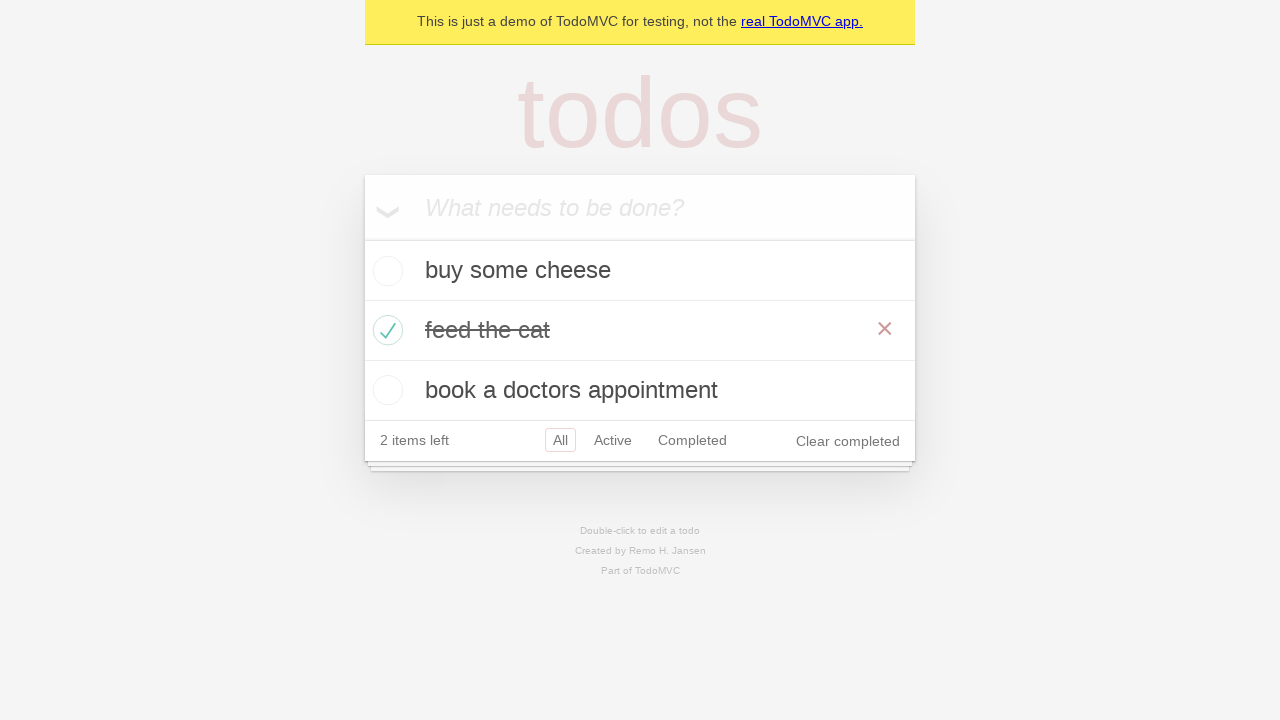

Clicked Active filter at (613, 440) on internal:role=link[name="Active"i]
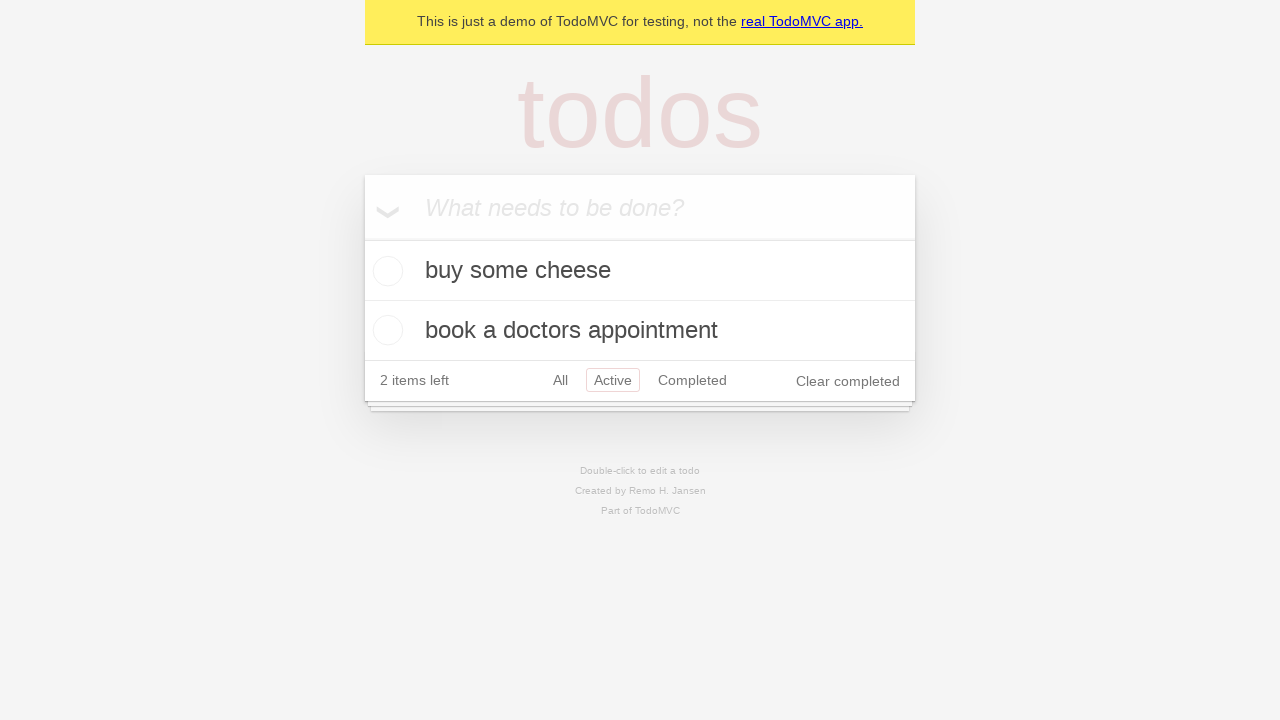

Clicked Completed filter at (692, 380) on internal:role=link[name="Completed"i]
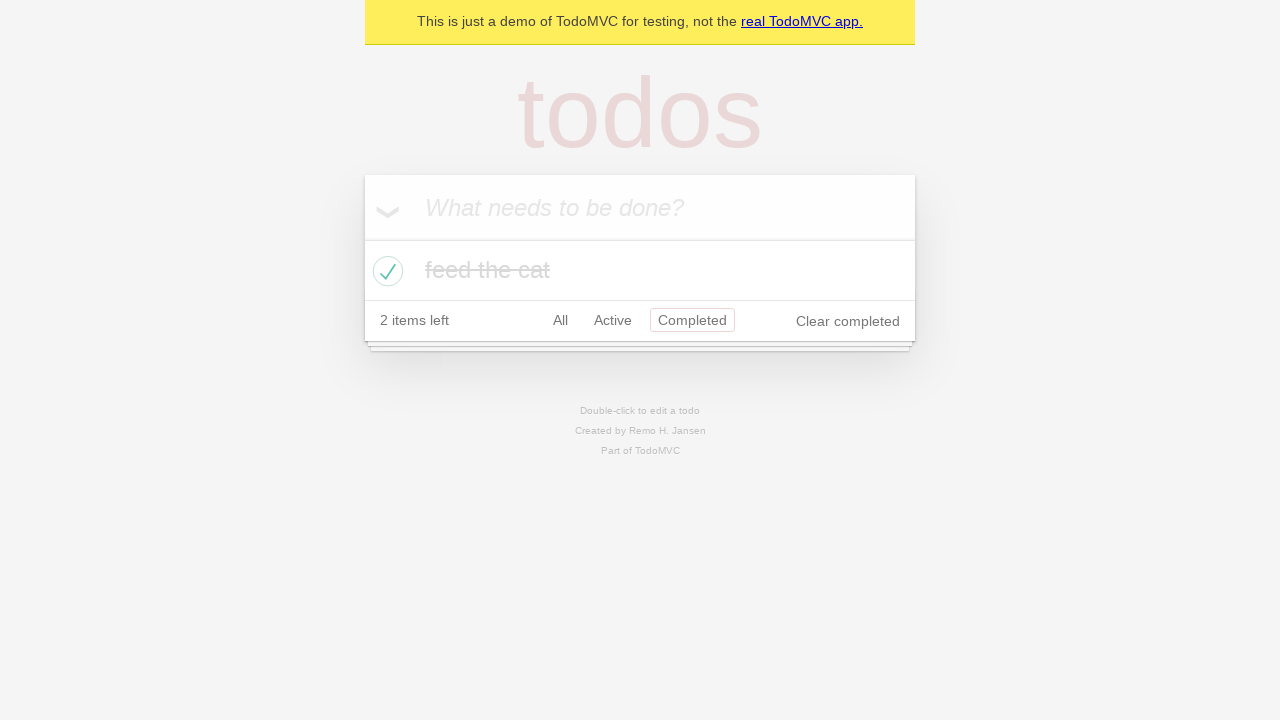

Clicked All filter at (560, 320) on internal:role=link[name="All"i]
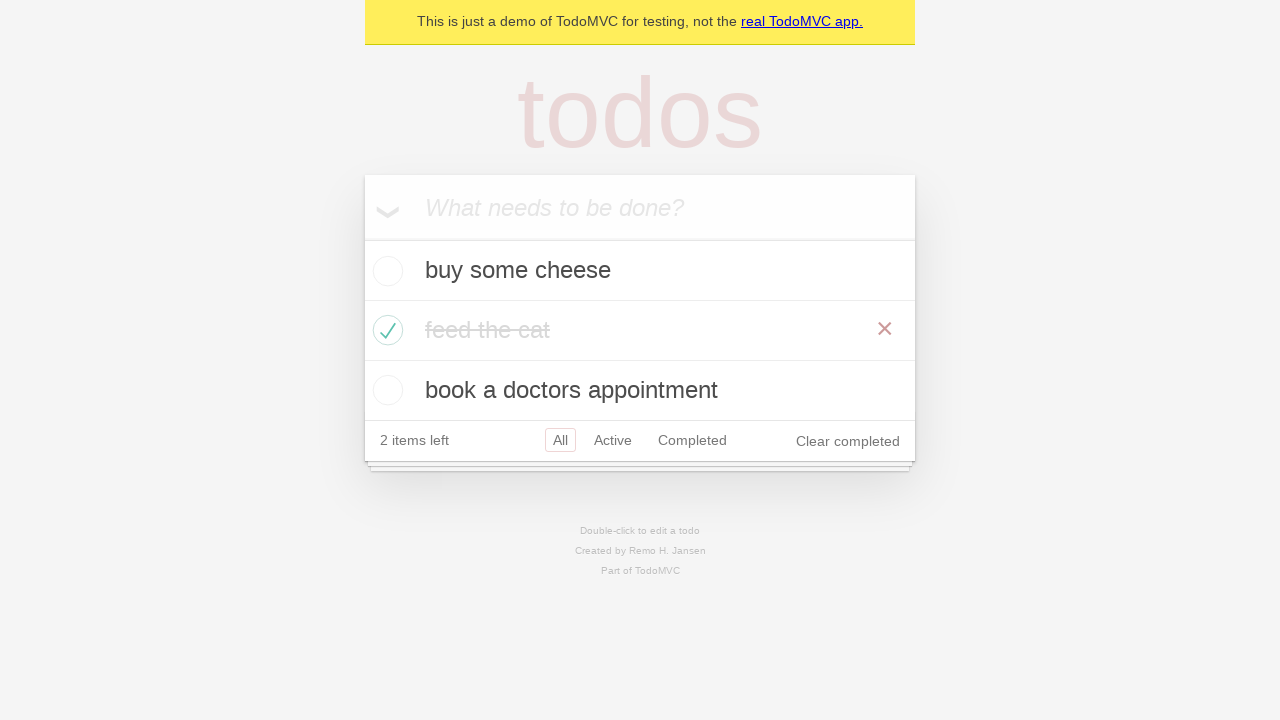

Waited for all todo items to be displayed
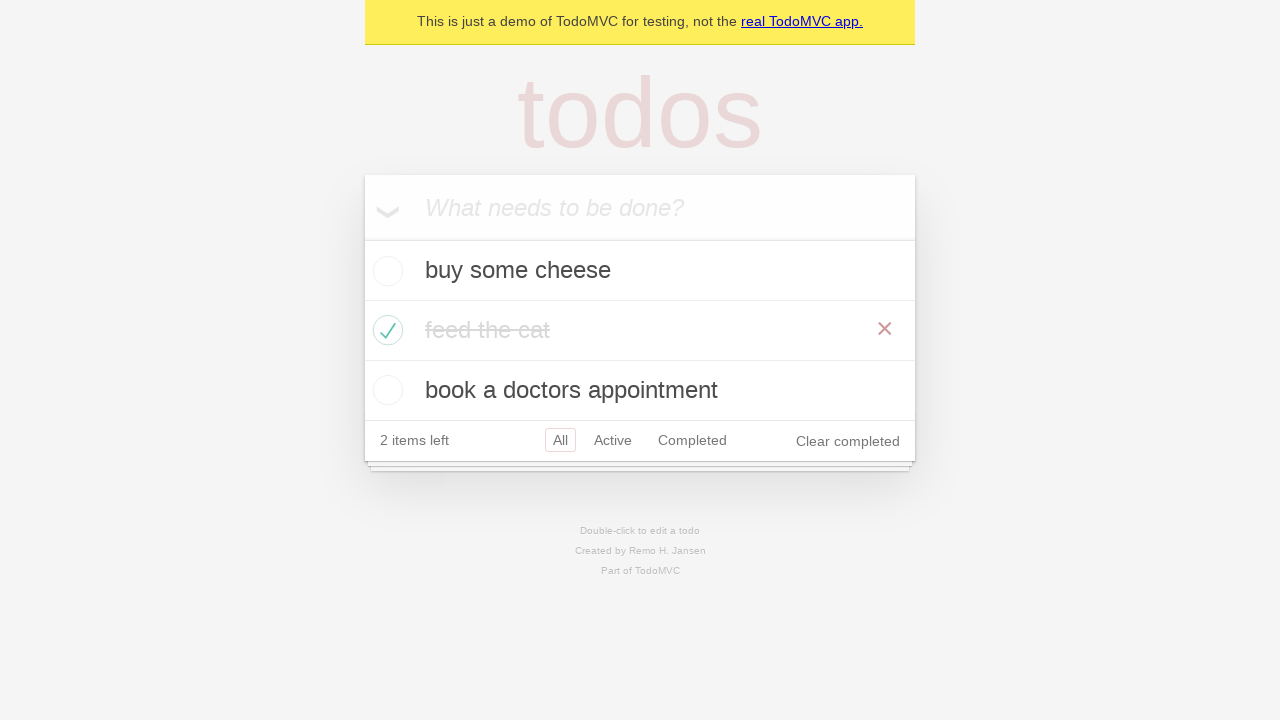

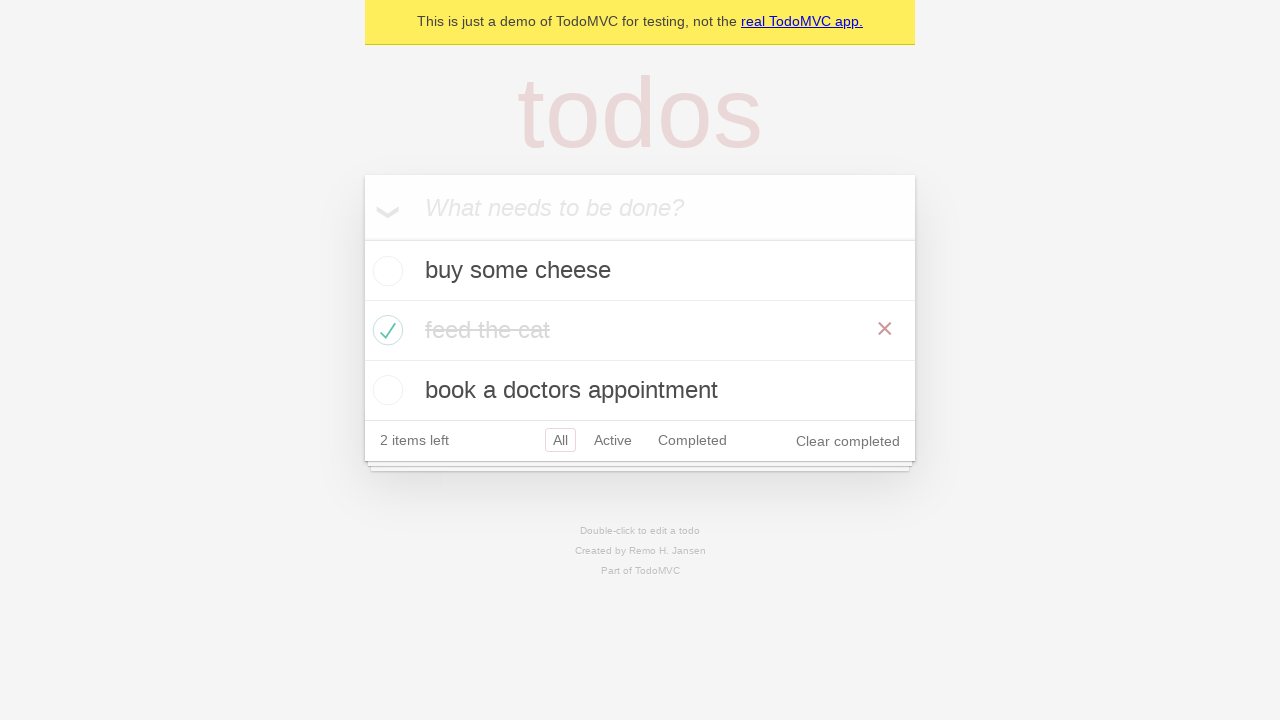